Tests alert handling functionality by triggering an alert popup and accepting it

Starting URL: http://demo.automationtesting.in/Alerts.html

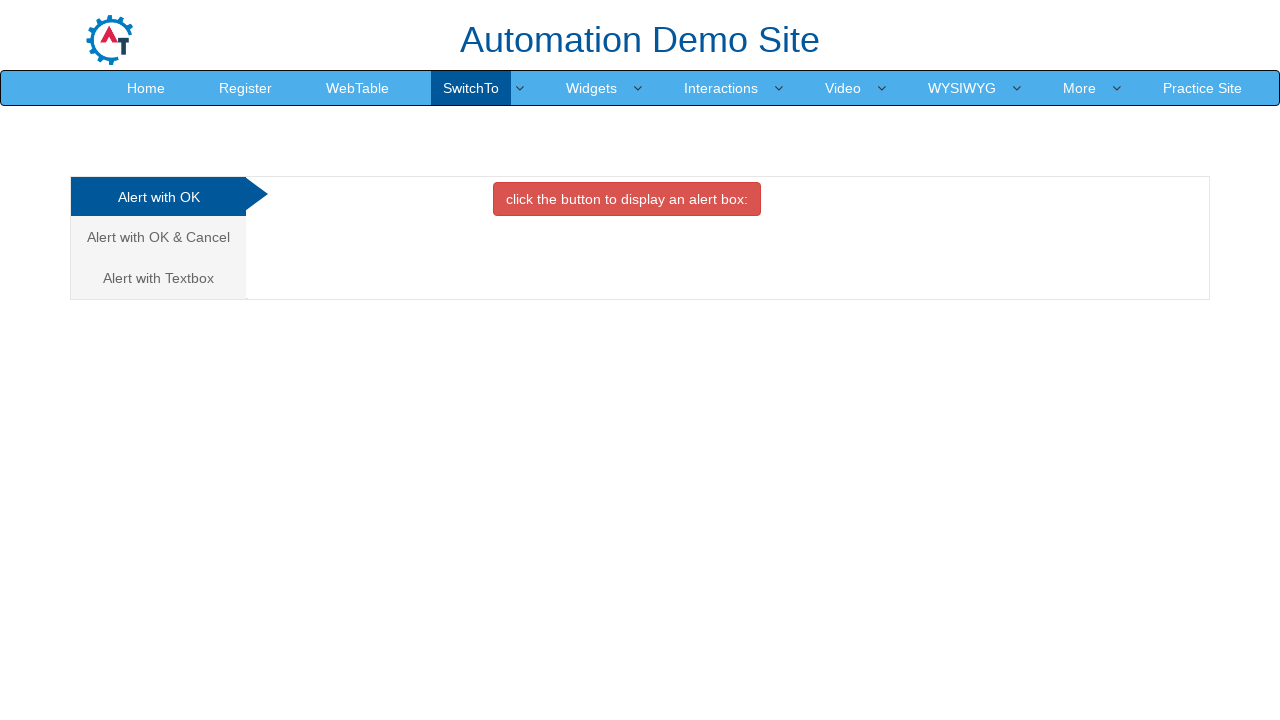

Clicked alert trigger button at (627, 199) on button.btn.btn-danger
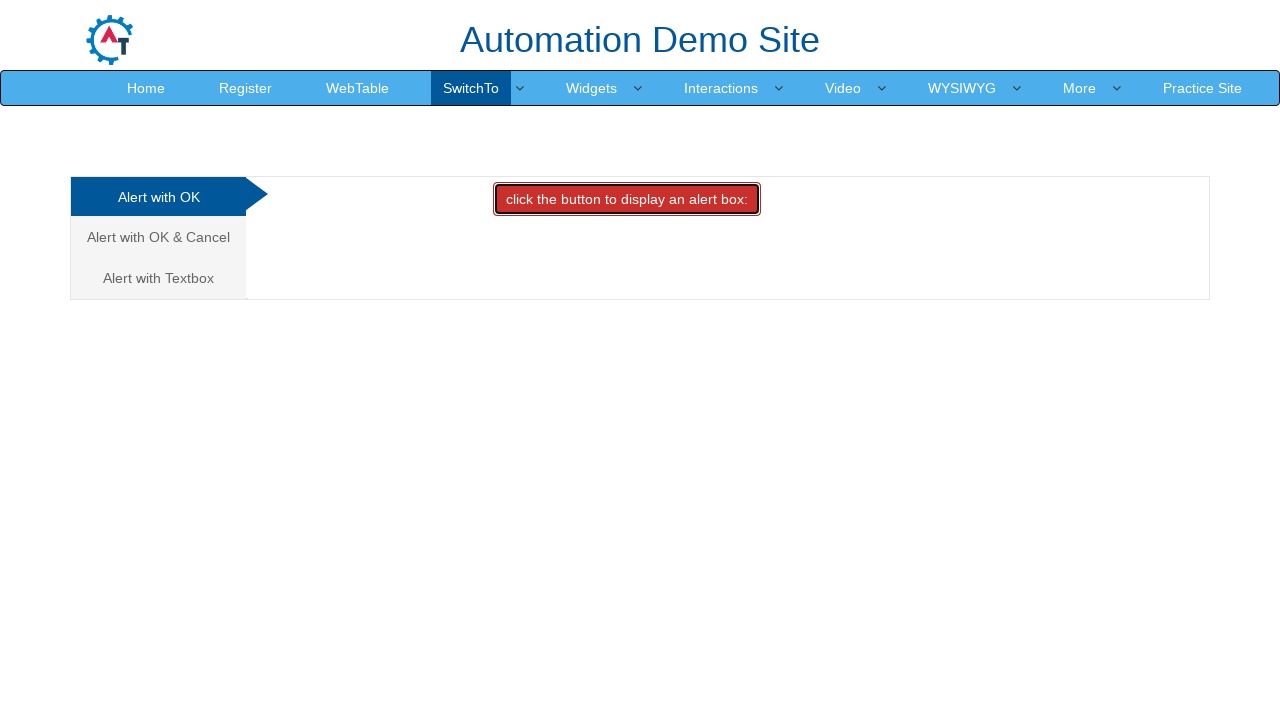

Set up alert handler to accept dialogs
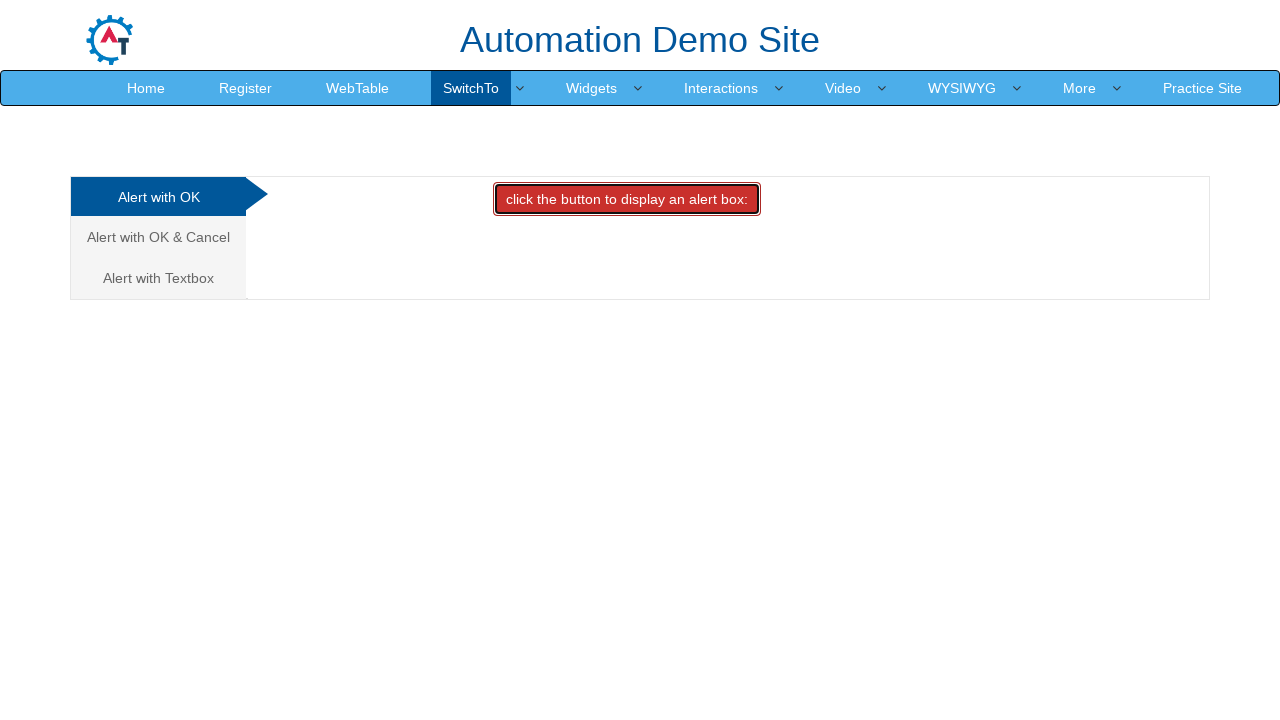

Clicked alert trigger button again to verify alert handling at (627, 199) on button.btn.btn-danger
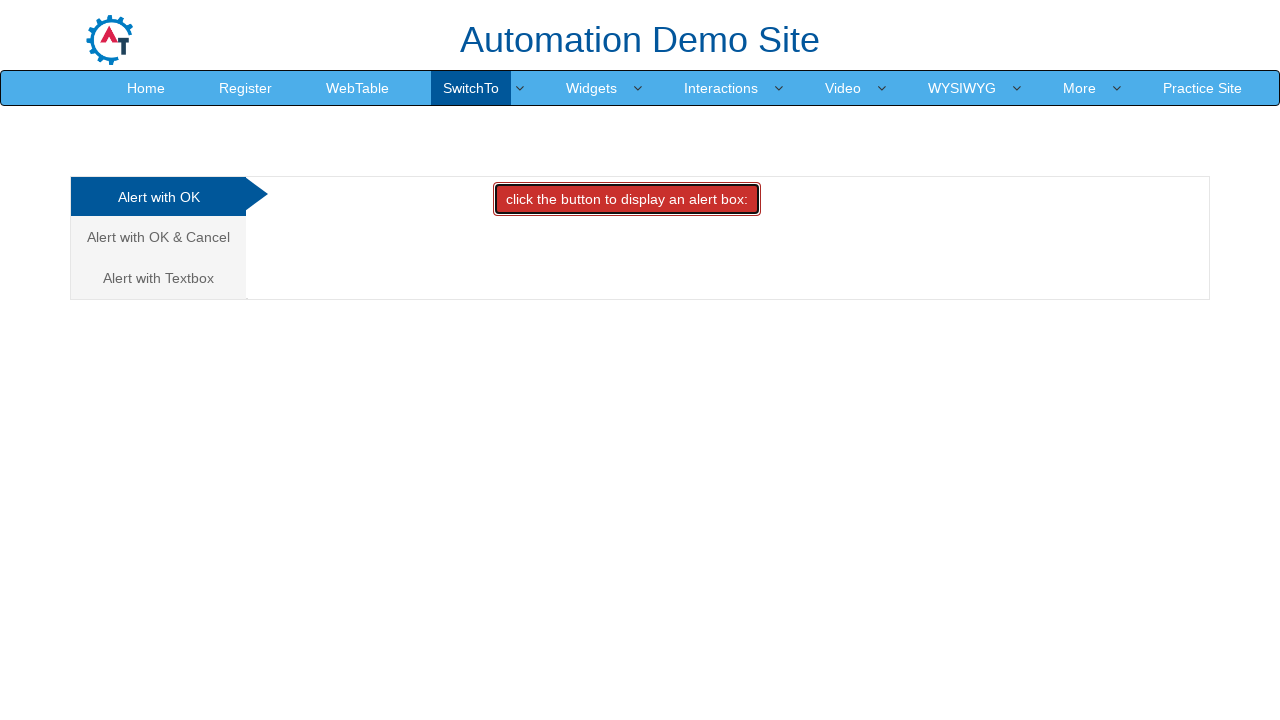

Waited for alert handling to complete
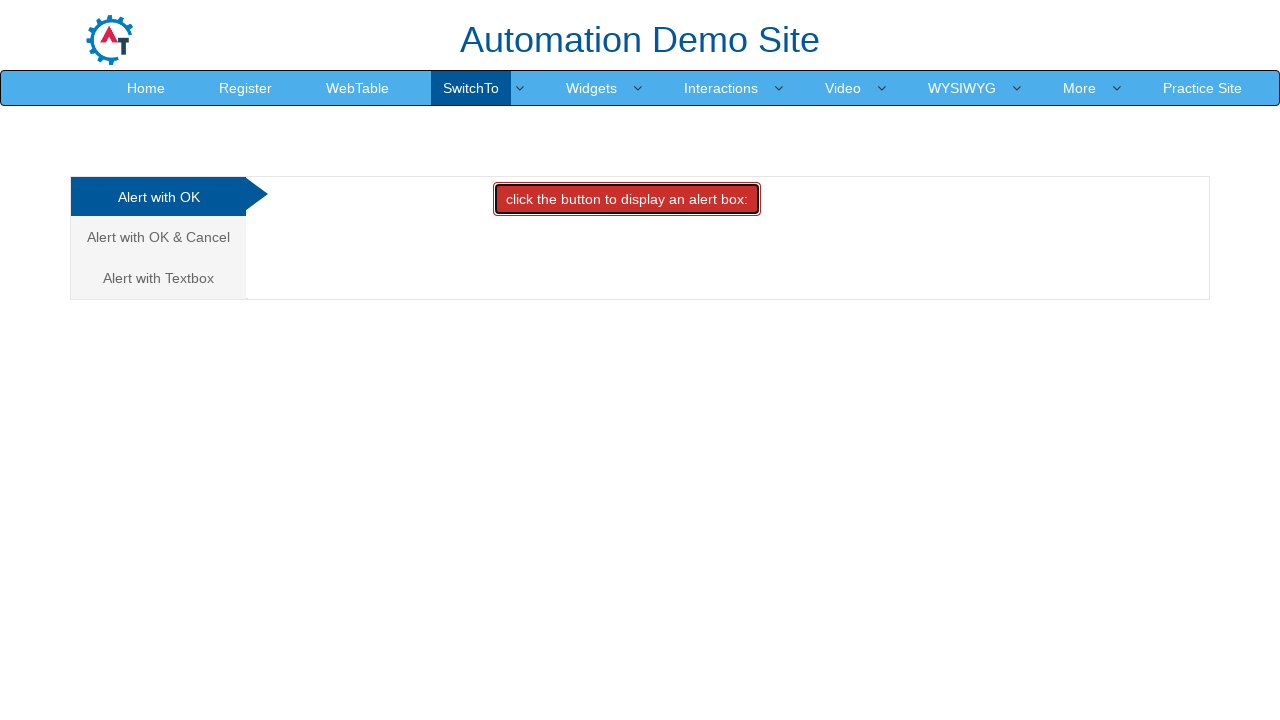

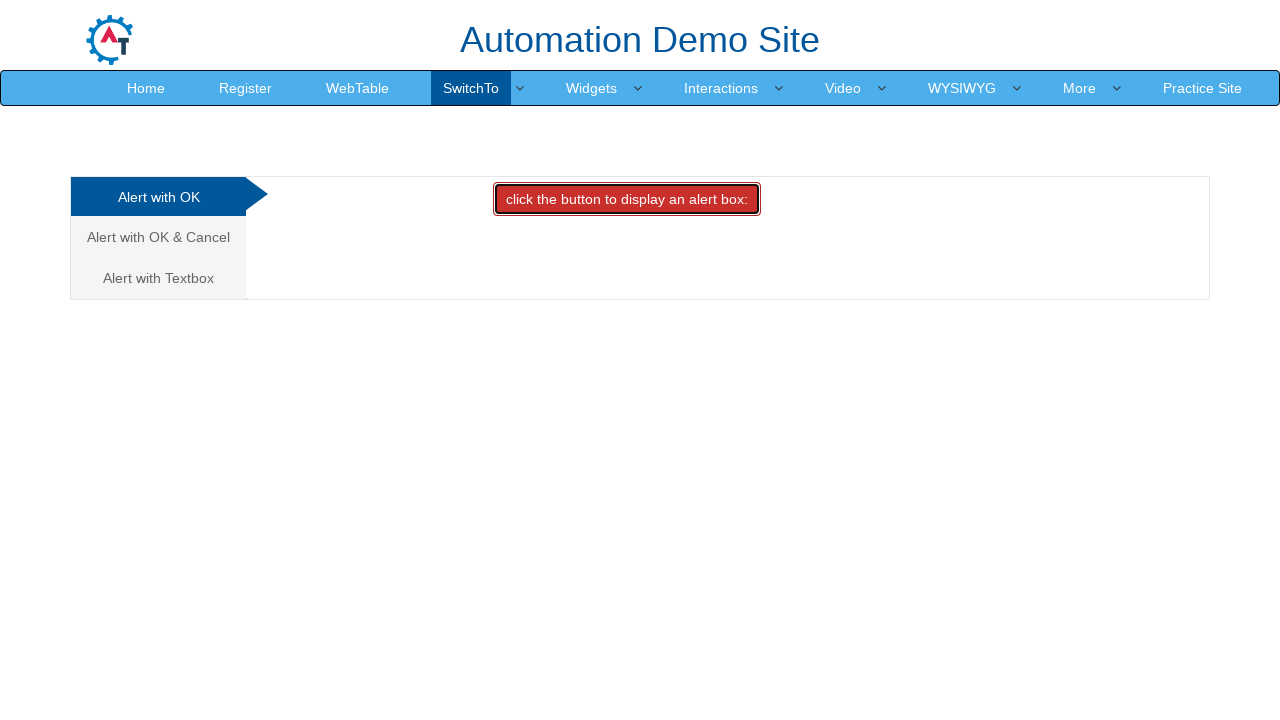